Navigates to Flipkart homepage and verifies the page loads by checking the title

Starting URL: https://www.flipkart.com/

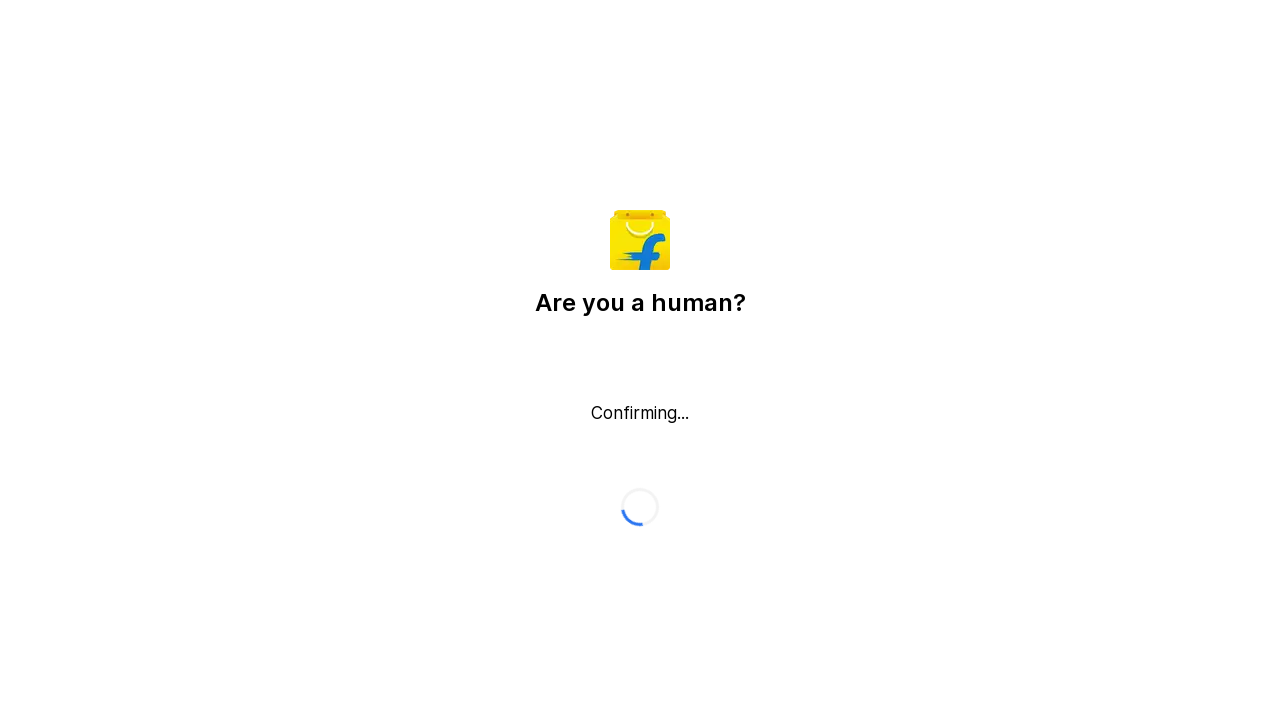

Waited for page to reach domcontentloaded state
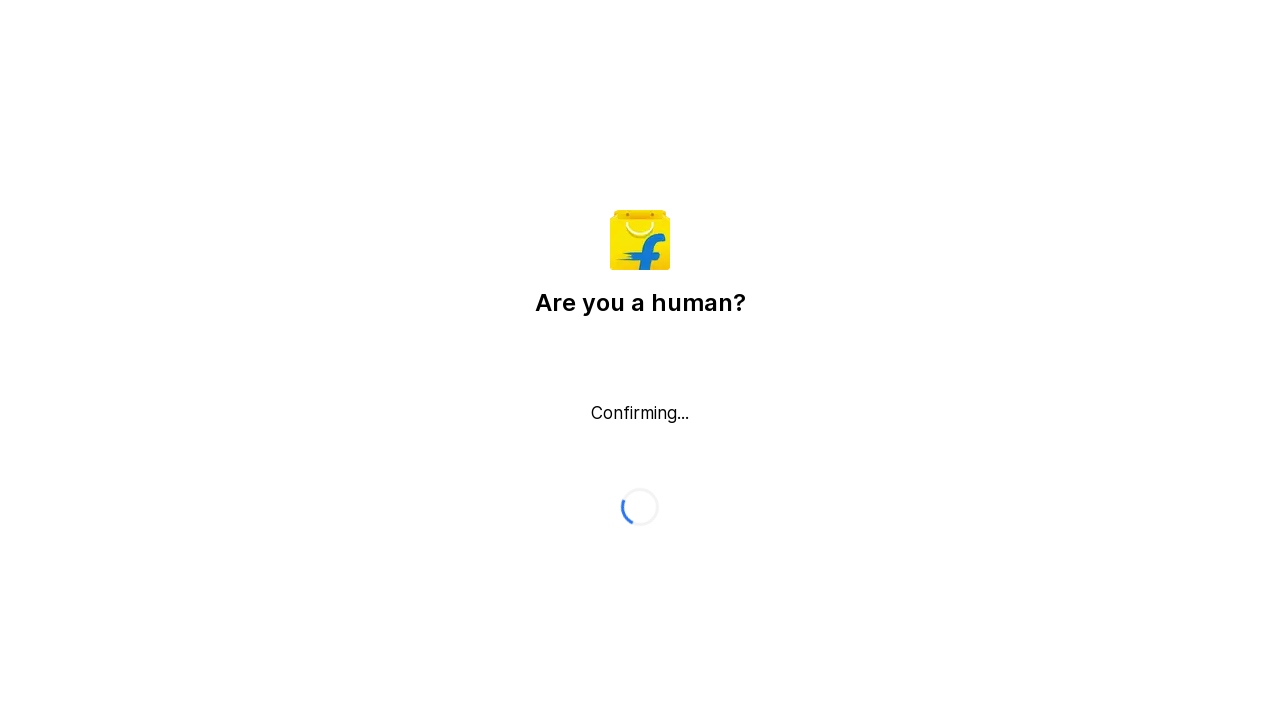

Retrieved page title: 'Flipkart reCAPTCHA'
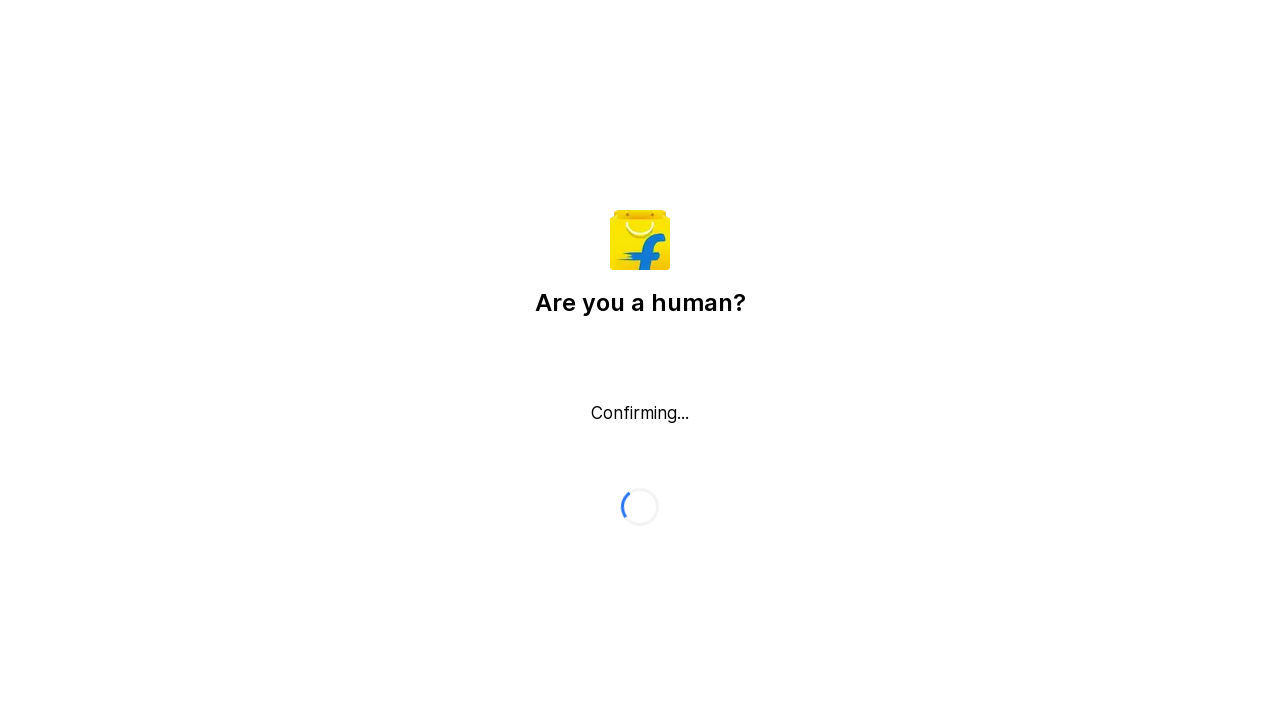

Verified that page title is not empty
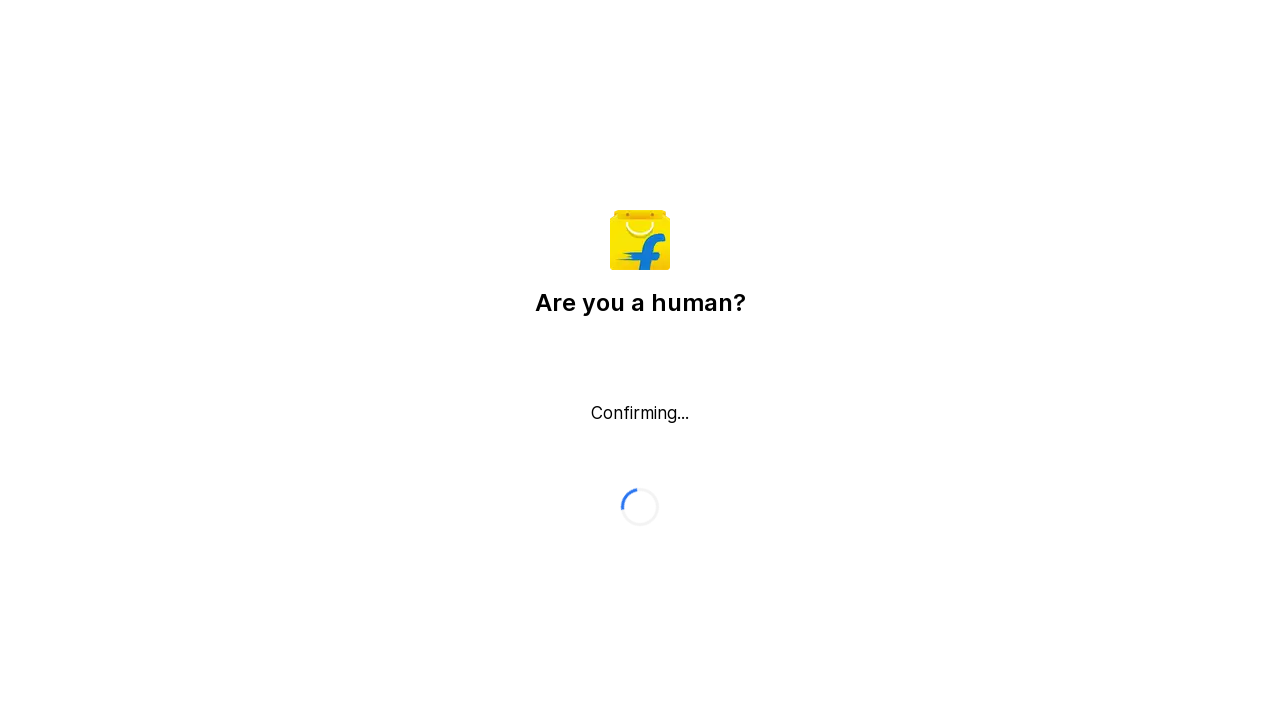

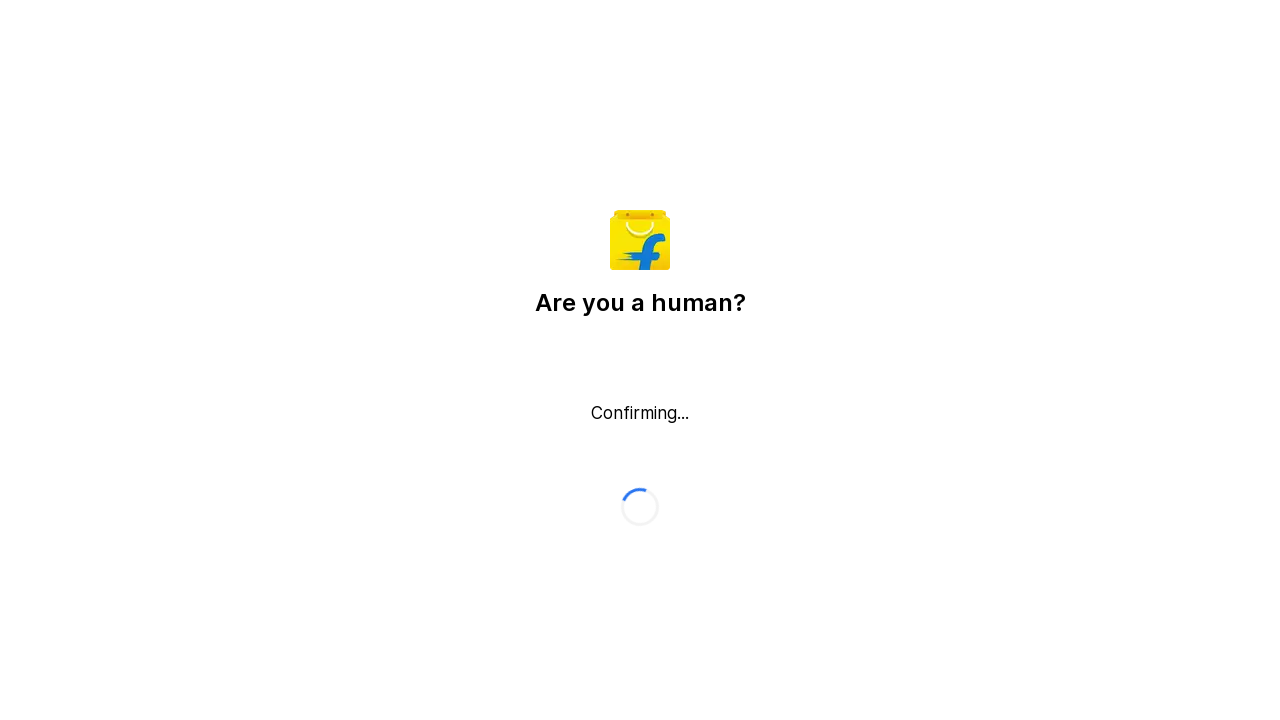